Tests handling of NoSuchElementException by attempting to find an element with incorrect ID and waiting for it

Starting URL: https://bonigarcia.dev/selenium-webdriver-java/web-form.html

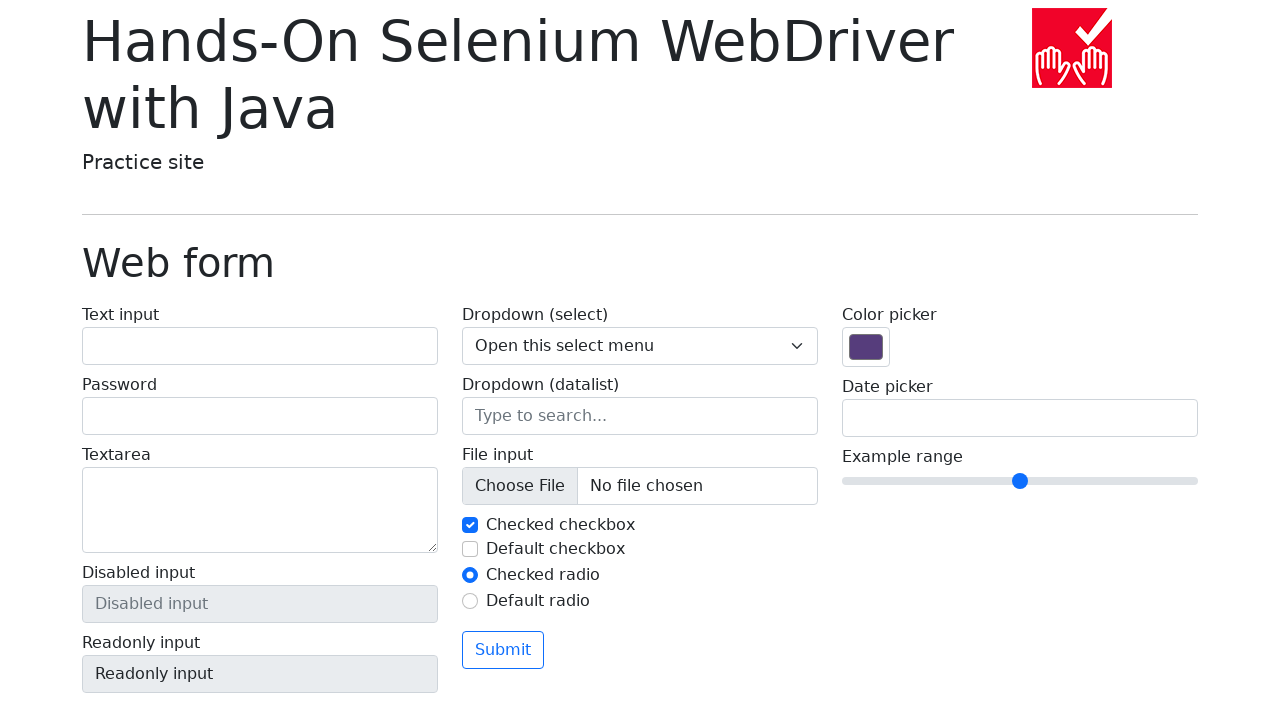

Waited for element with ID 'my-text-id' (timeout: 10000ms)
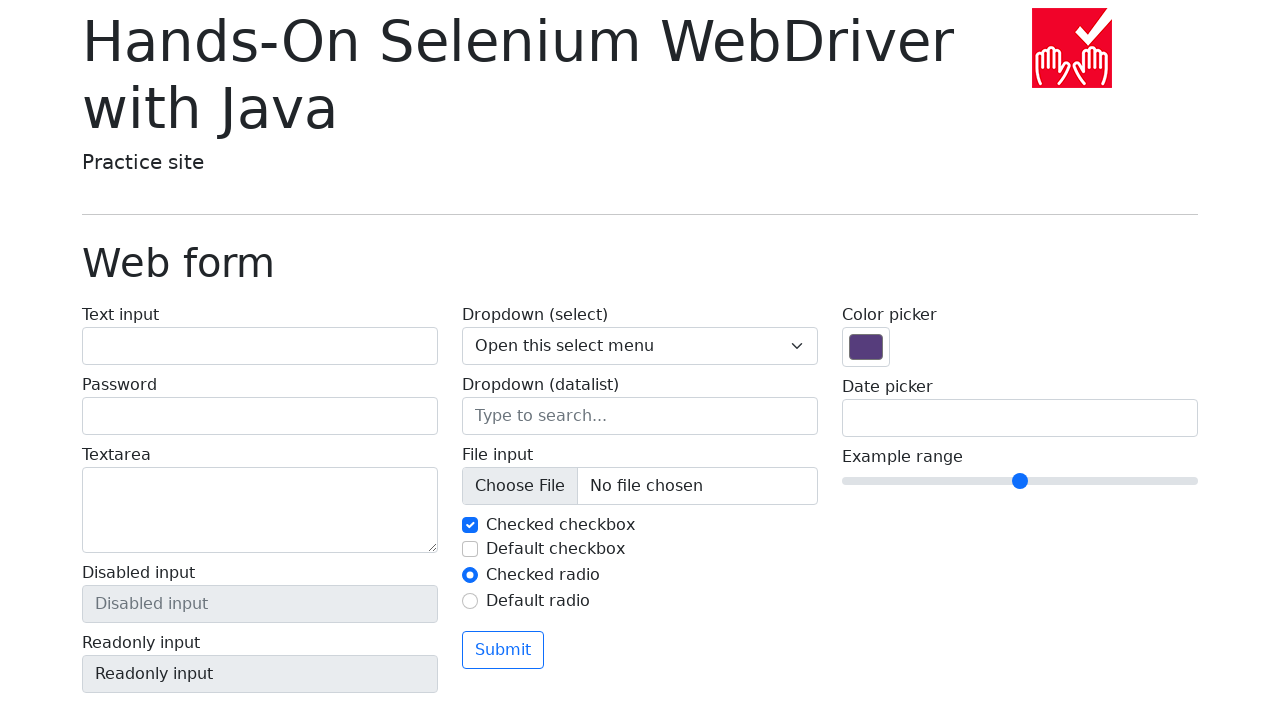

Filled element with ID 'my-text-id' with text 'Hello World' on #my-text-id
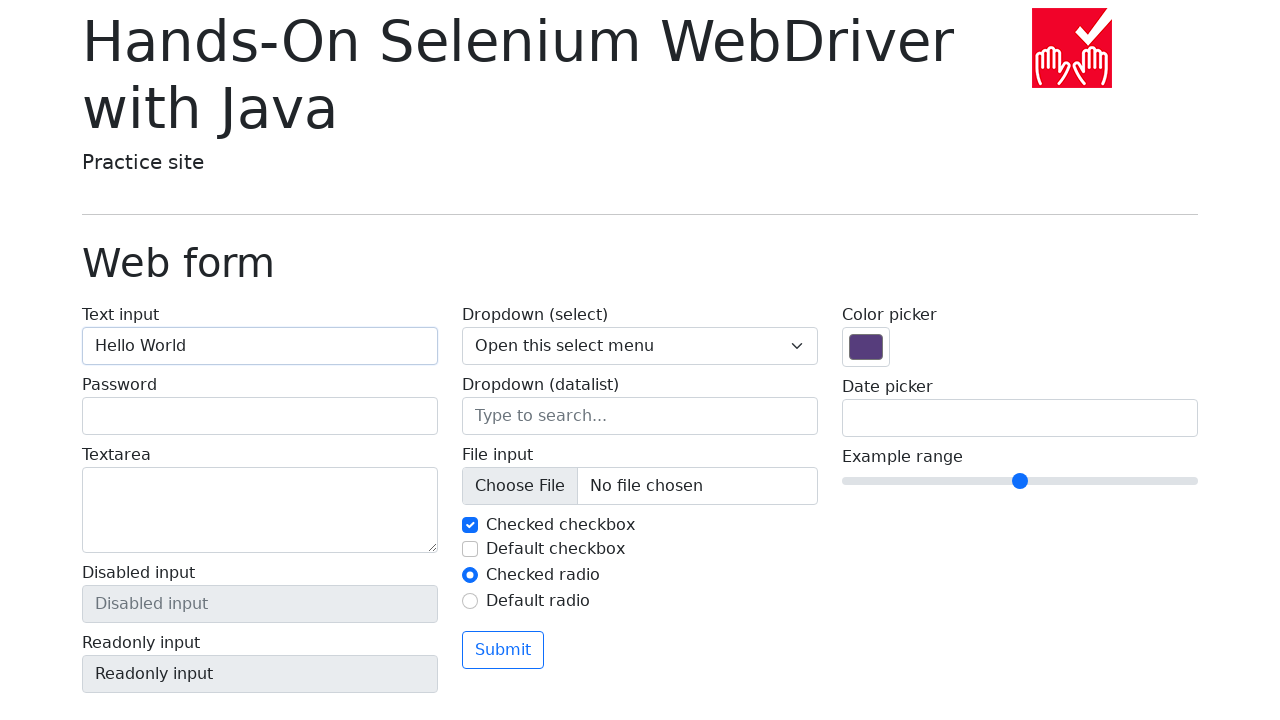

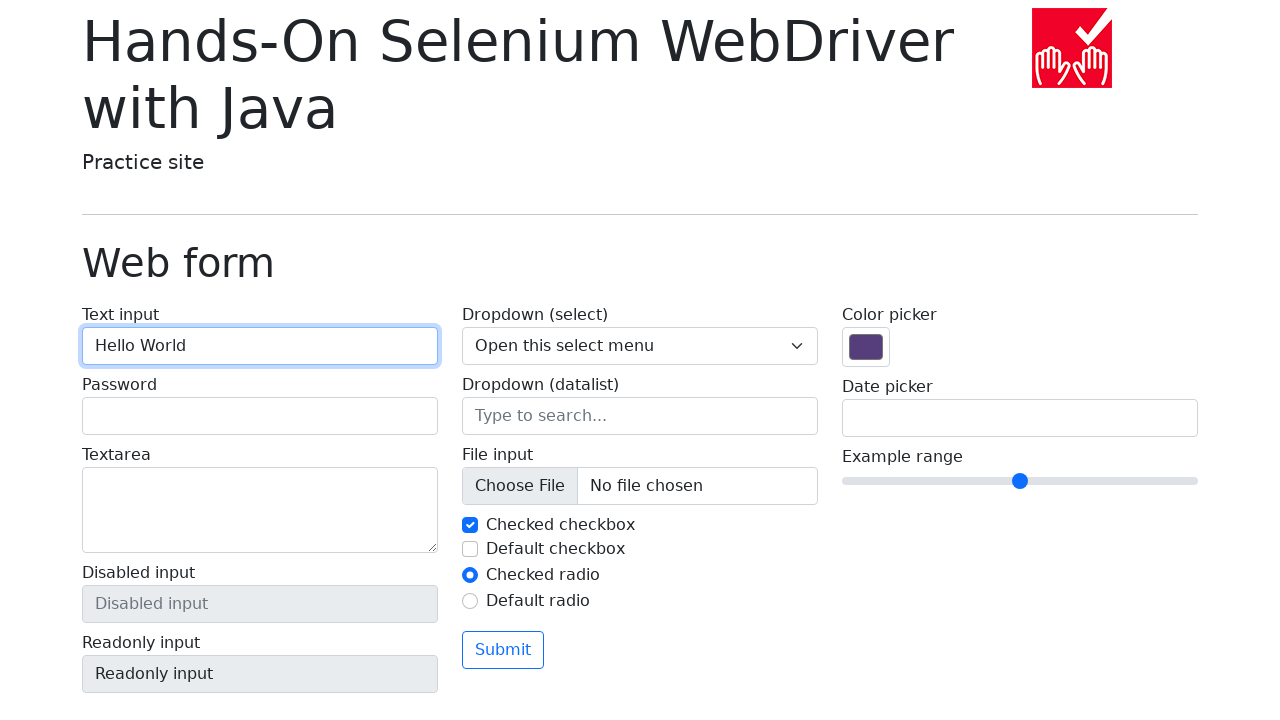